Tests checkbox functionality by clicking three different checkboxes on the form

Starting URL: https://formy-project.herokuapp.com/checkbox

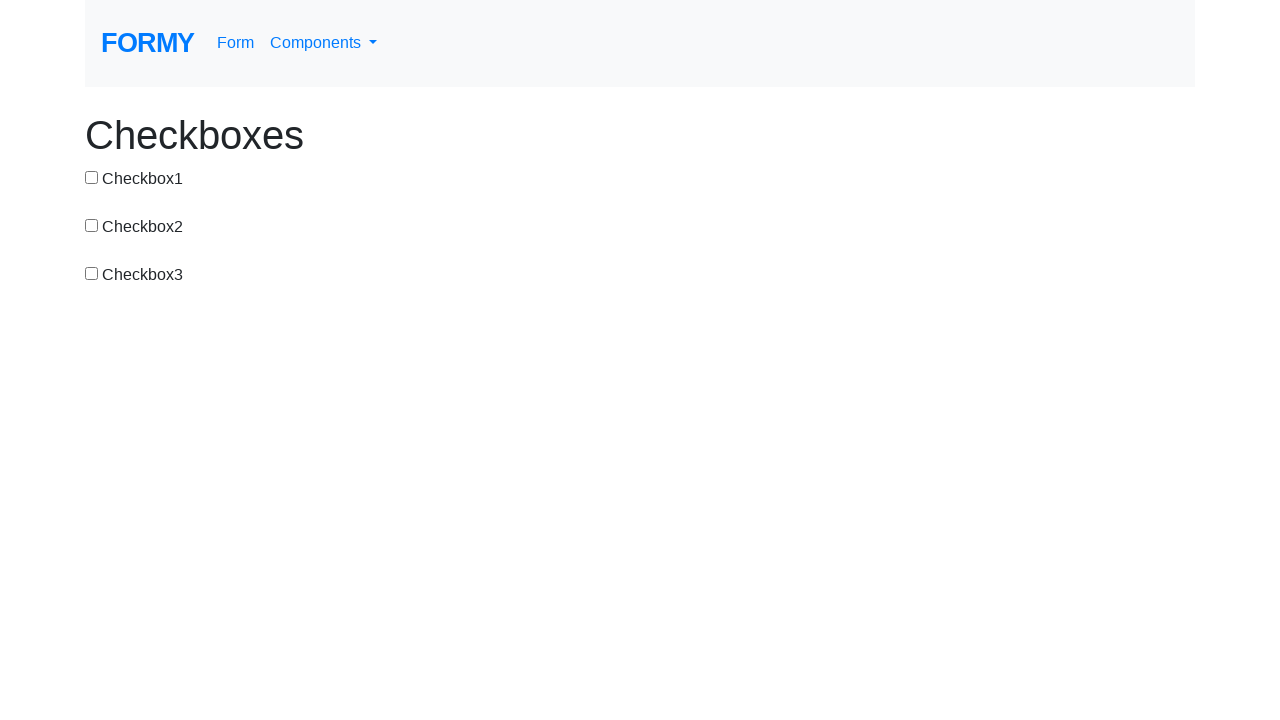

Clicked first checkbox (#checkbox-1) at (92, 177) on #checkbox-1
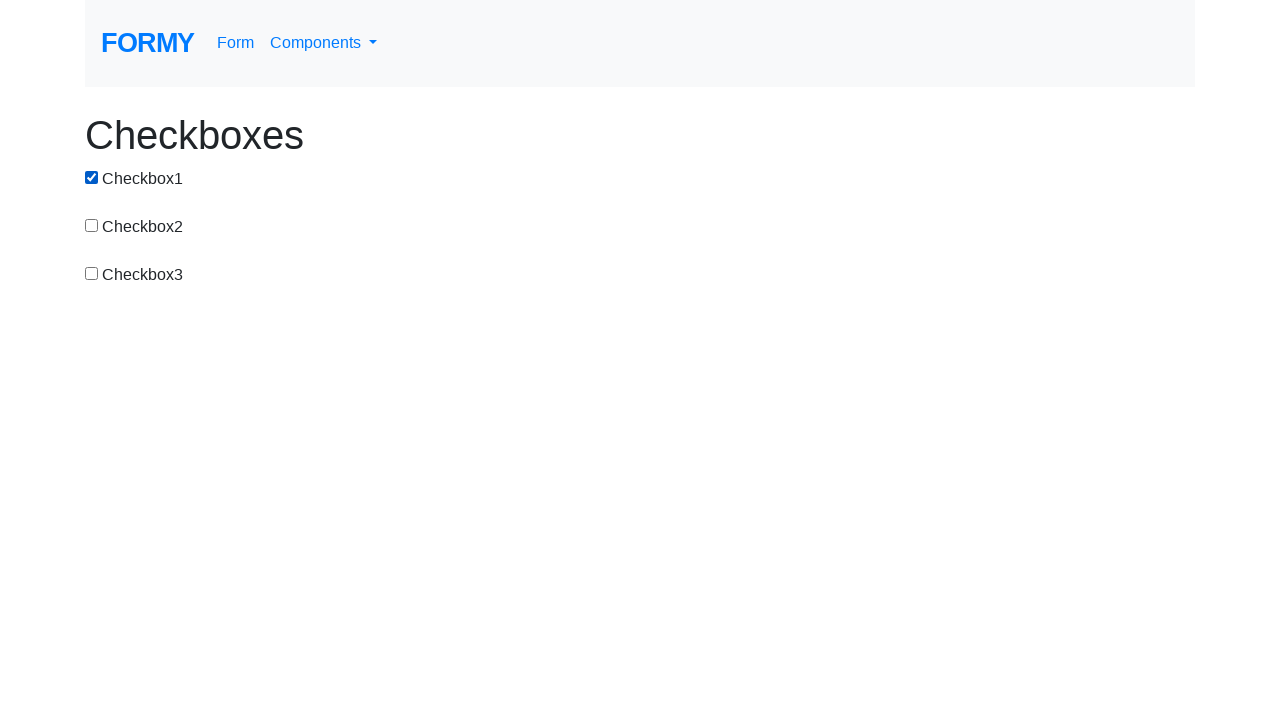

Clicked second checkbox (#checkbox-2) at (92, 225) on #checkbox-2
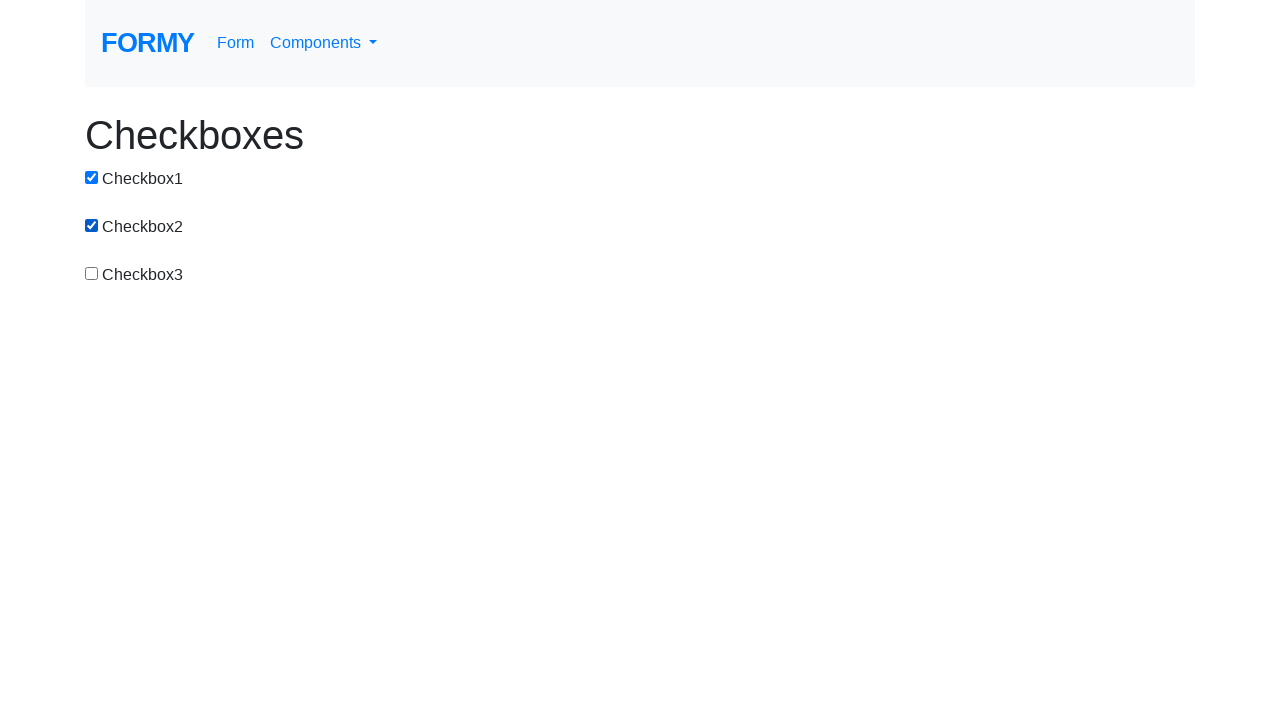

Clicked third checkbox (#checkbox-3) at (92, 273) on #checkbox-3
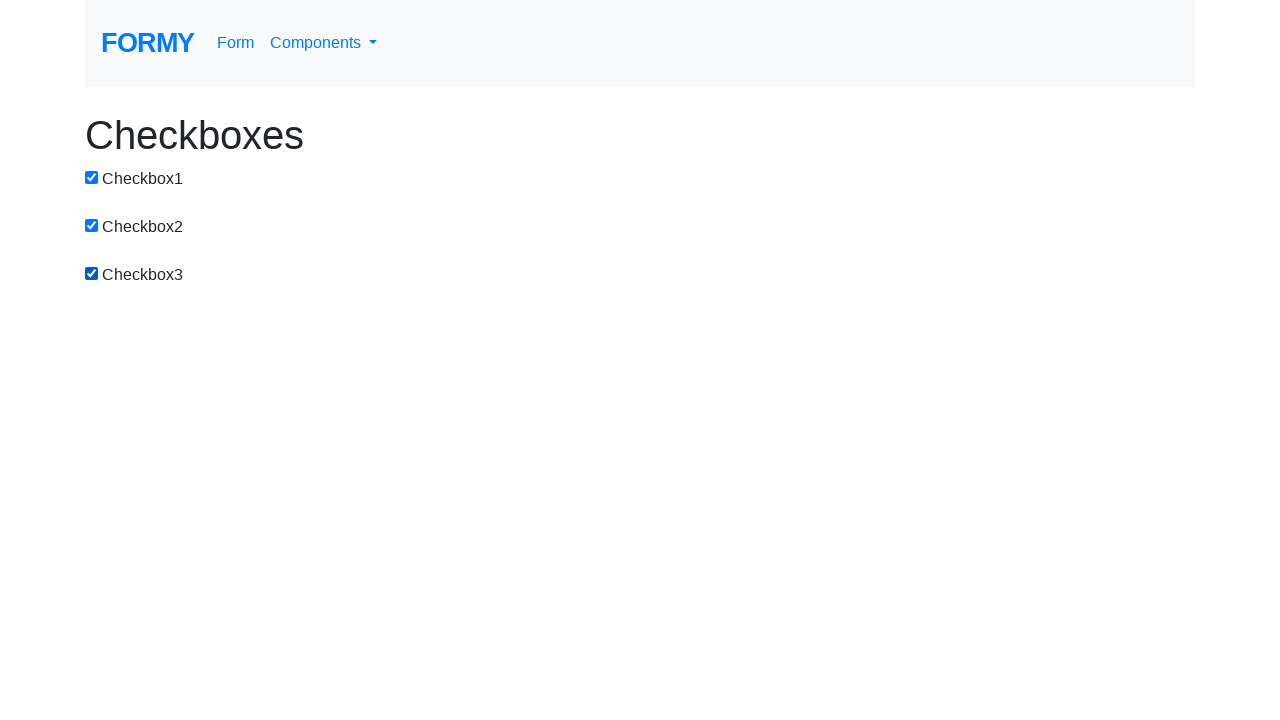

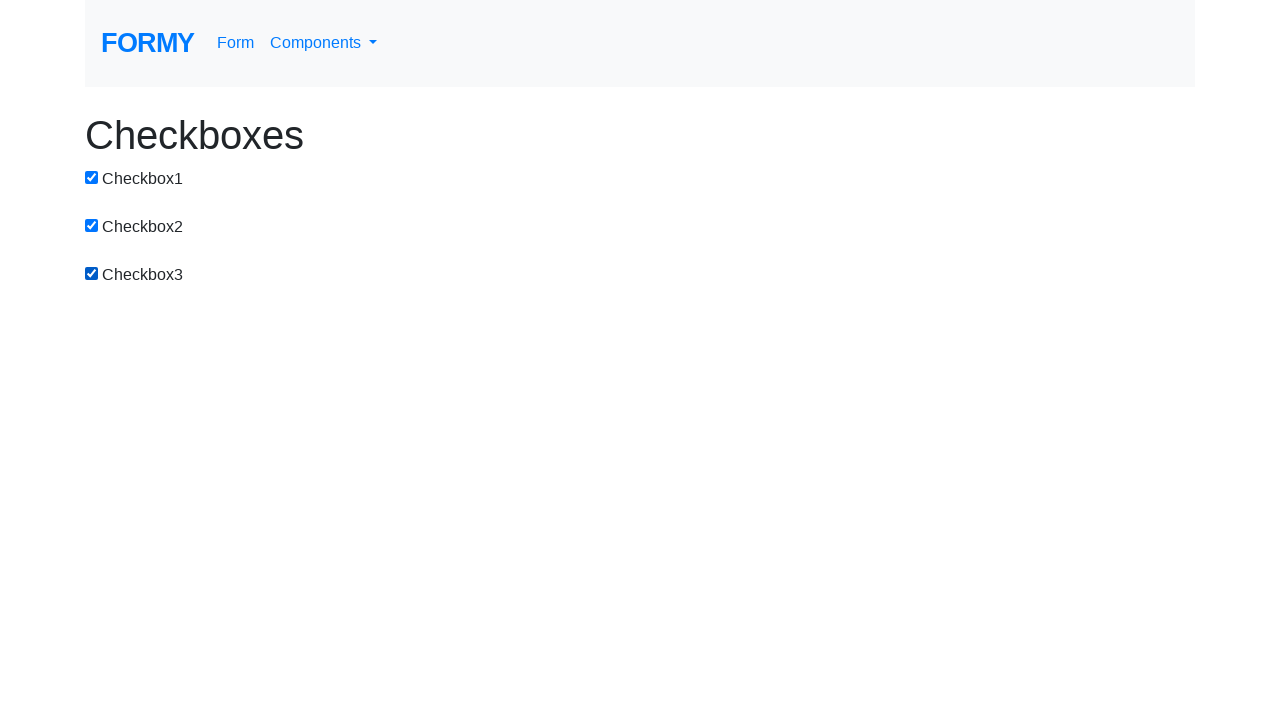